Tests NuGet package search functionality by searching for "selenium" and verifying that search results are displayed with package titles, descriptions, and tags

Starting URL: https://nuget.org

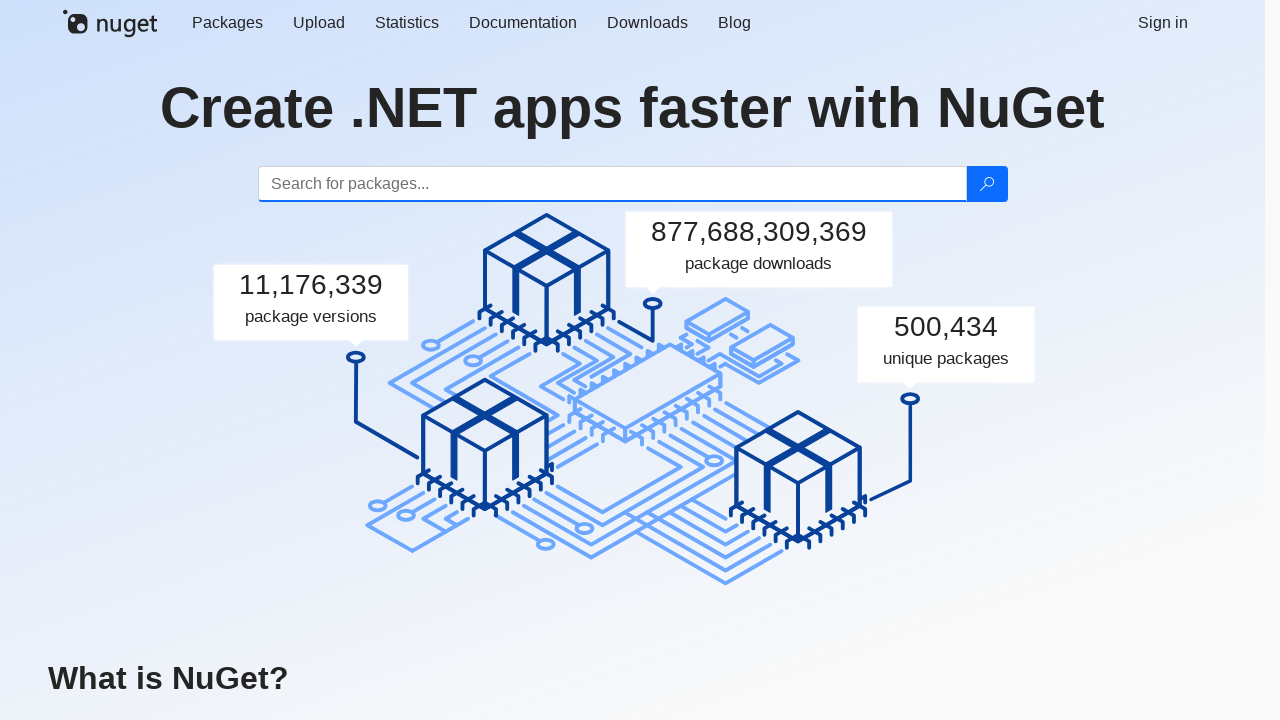

Filled search box with 'selenium' on #search
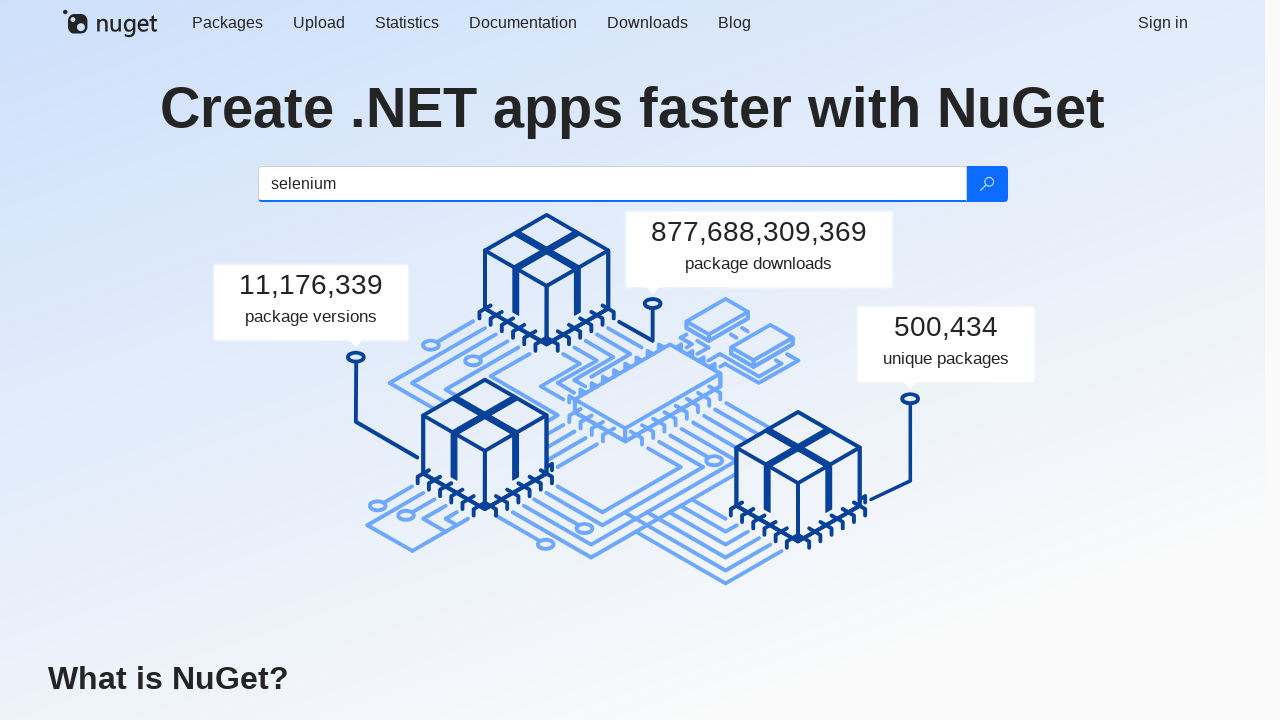

Clicked search button to initiate NuGet package search at (986, 184) on .btn-search
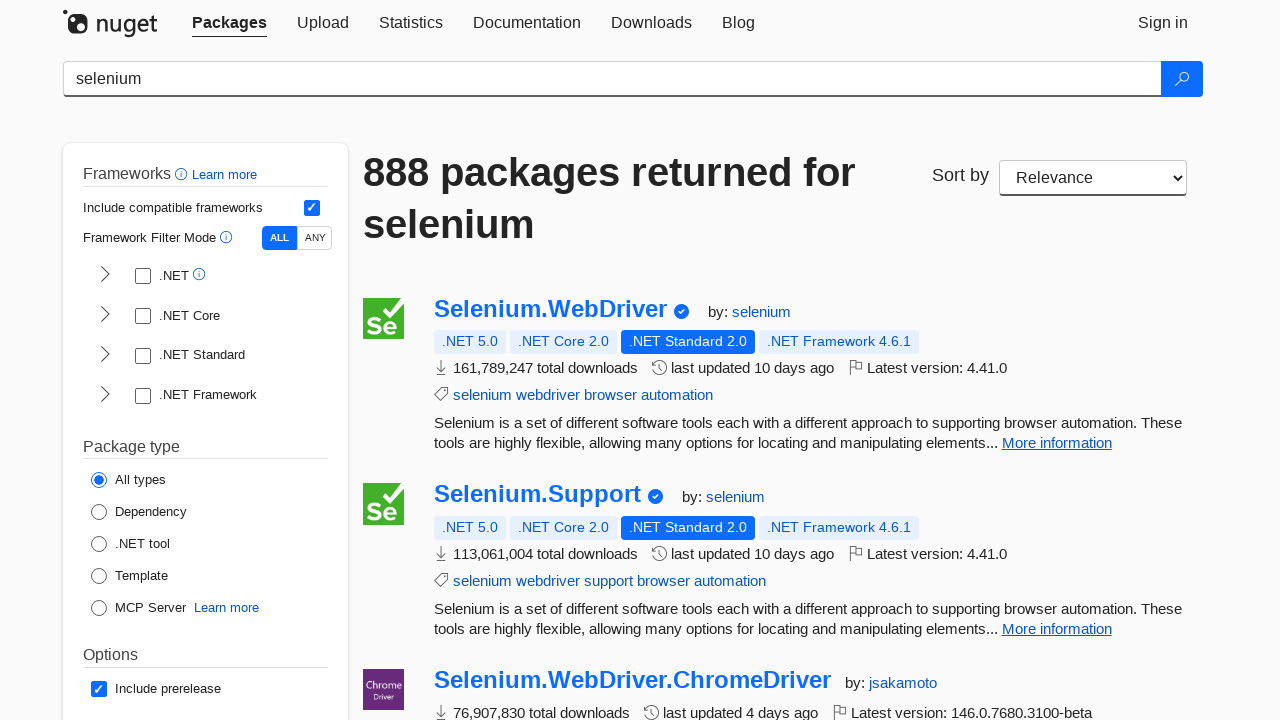

Package search results loaded
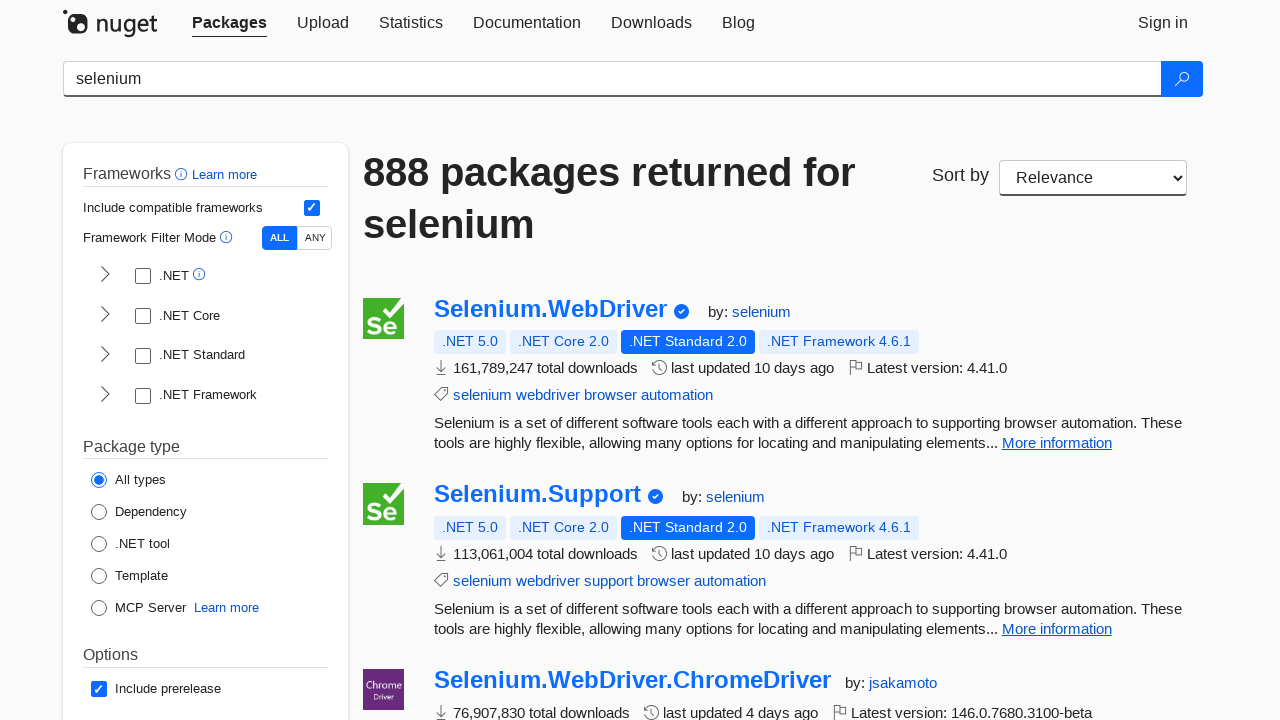

Verified first package result is displayed with title, description, and tags
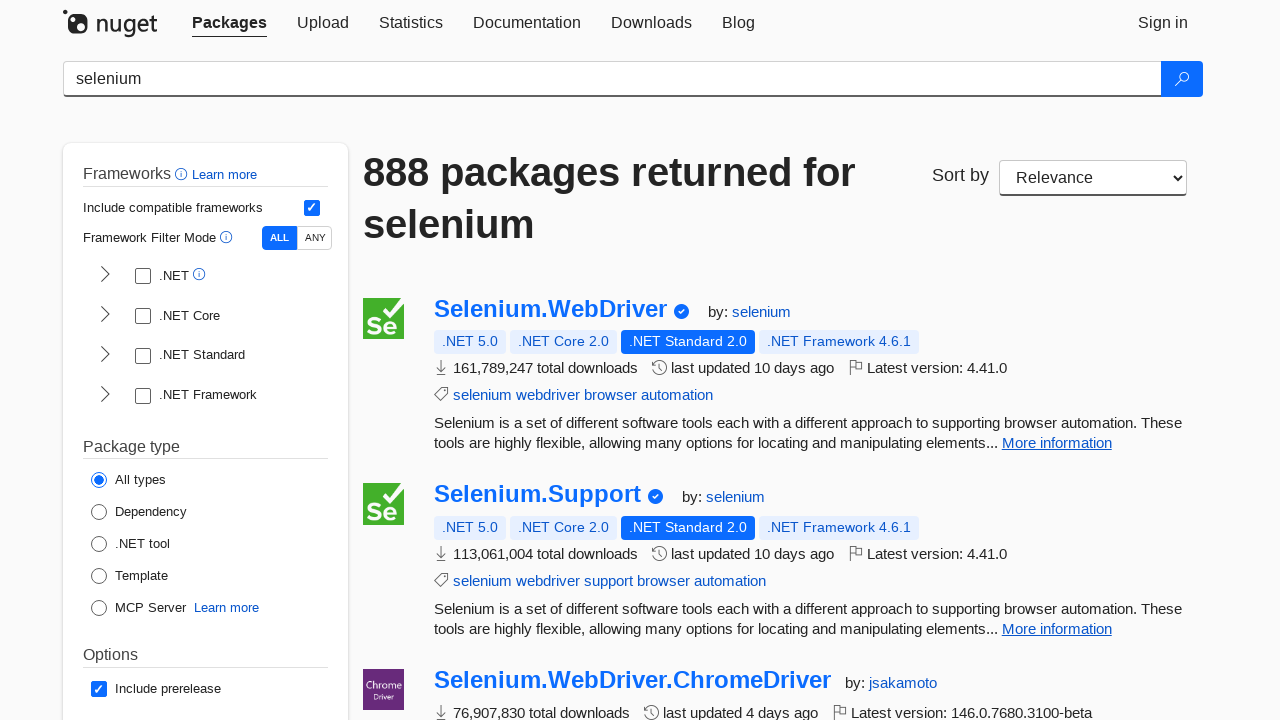

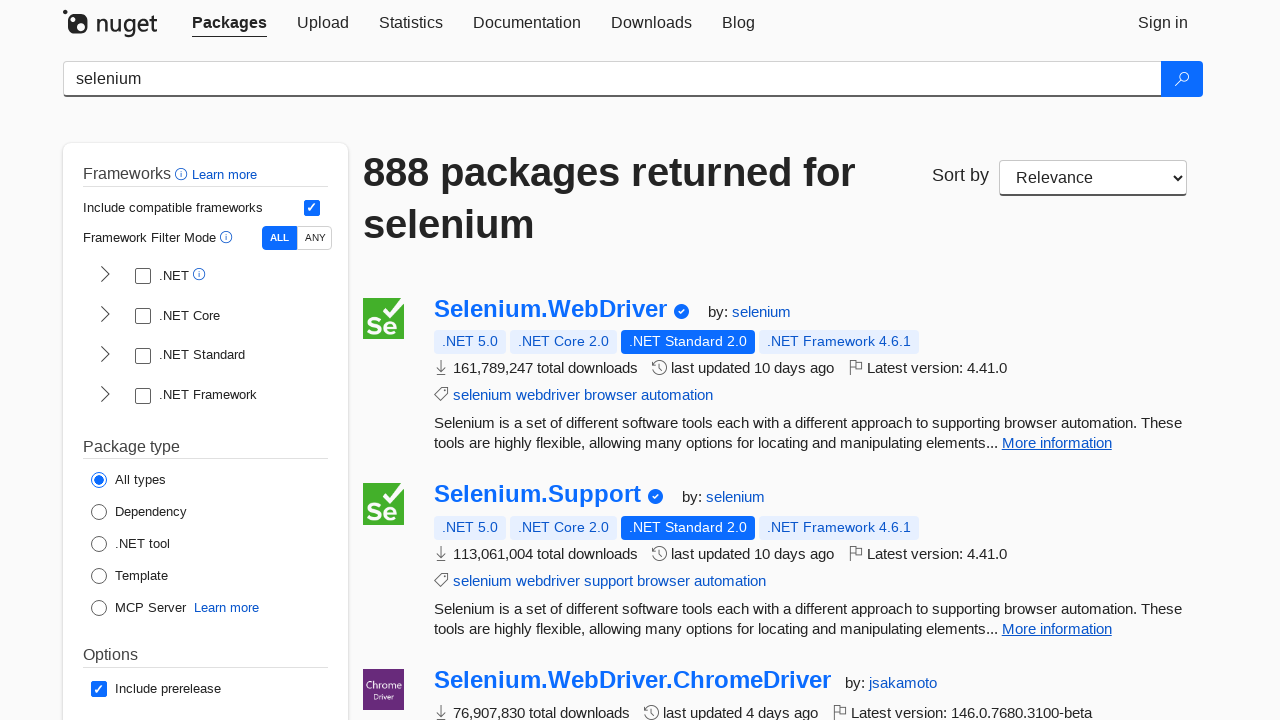